Tests student registration form submission with only last name field filled, expecting validation to fail or show specific behavior

Starting URL: https://demoqa.com/automation-practice-form

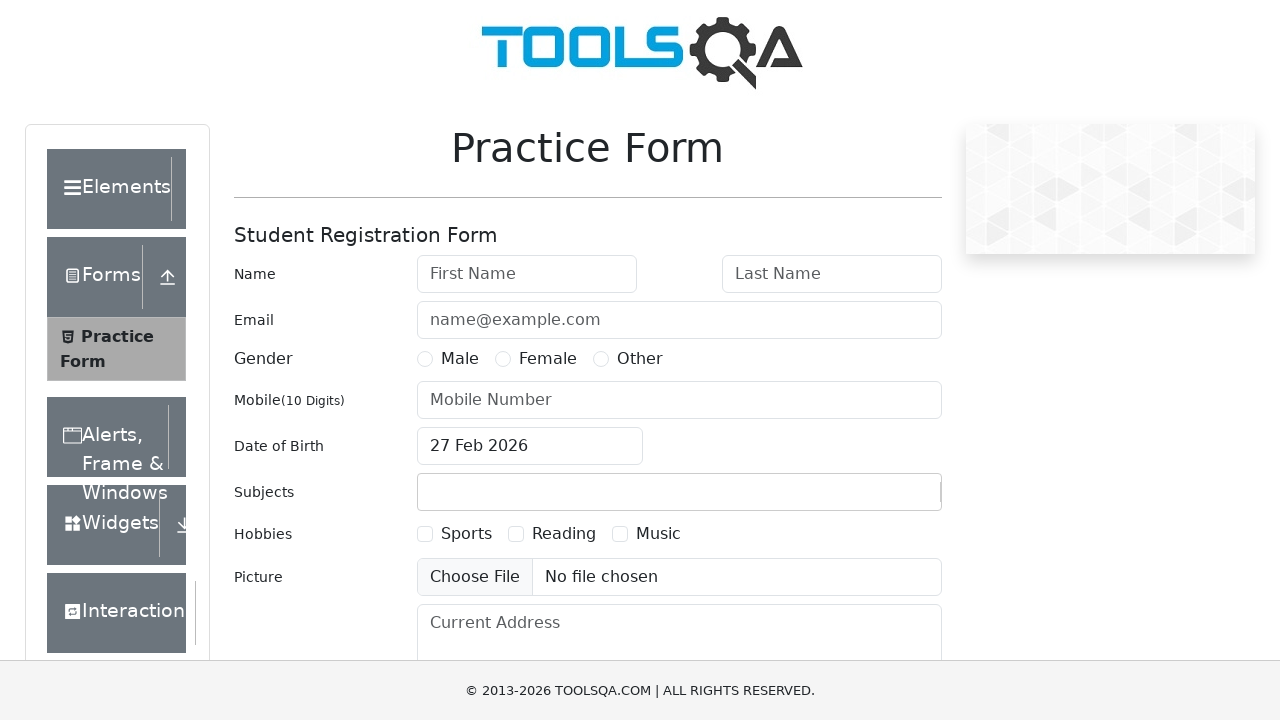

Filled last name field with 'Smith' on #lastName
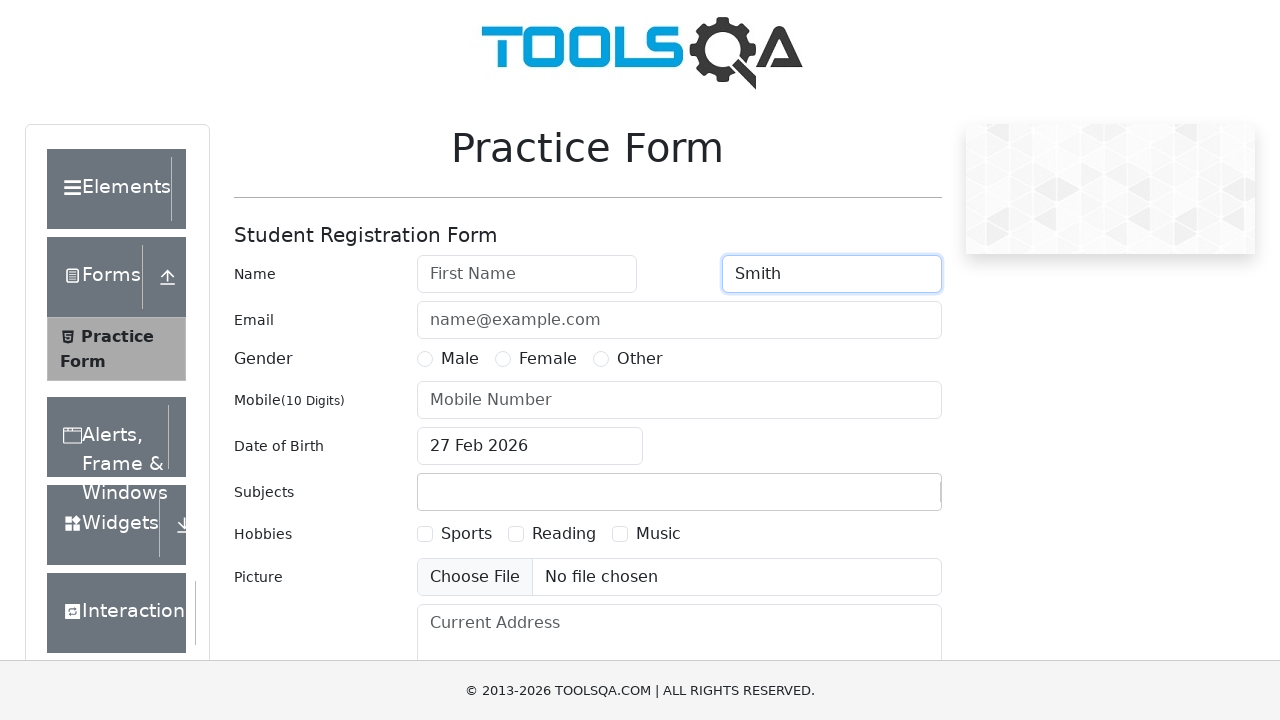

Clicked submit button using JavaScript to handle hidden element
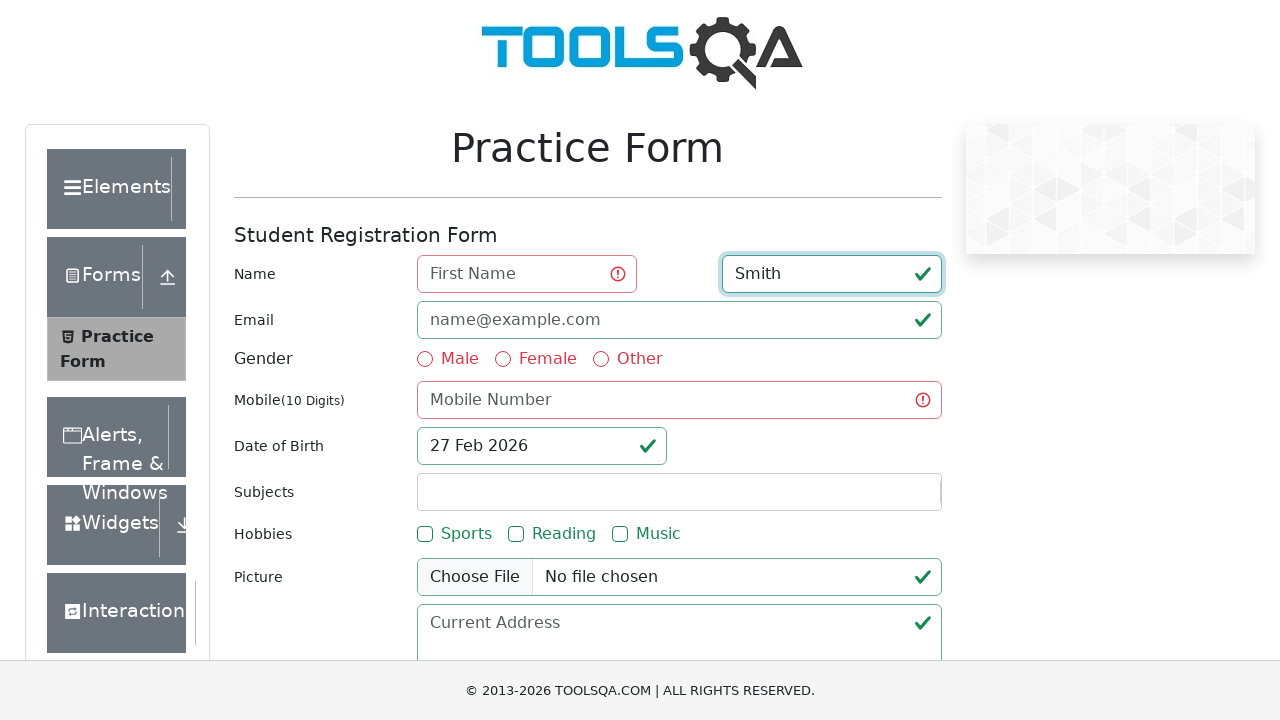

Waited 2 seconds to observe form submission result
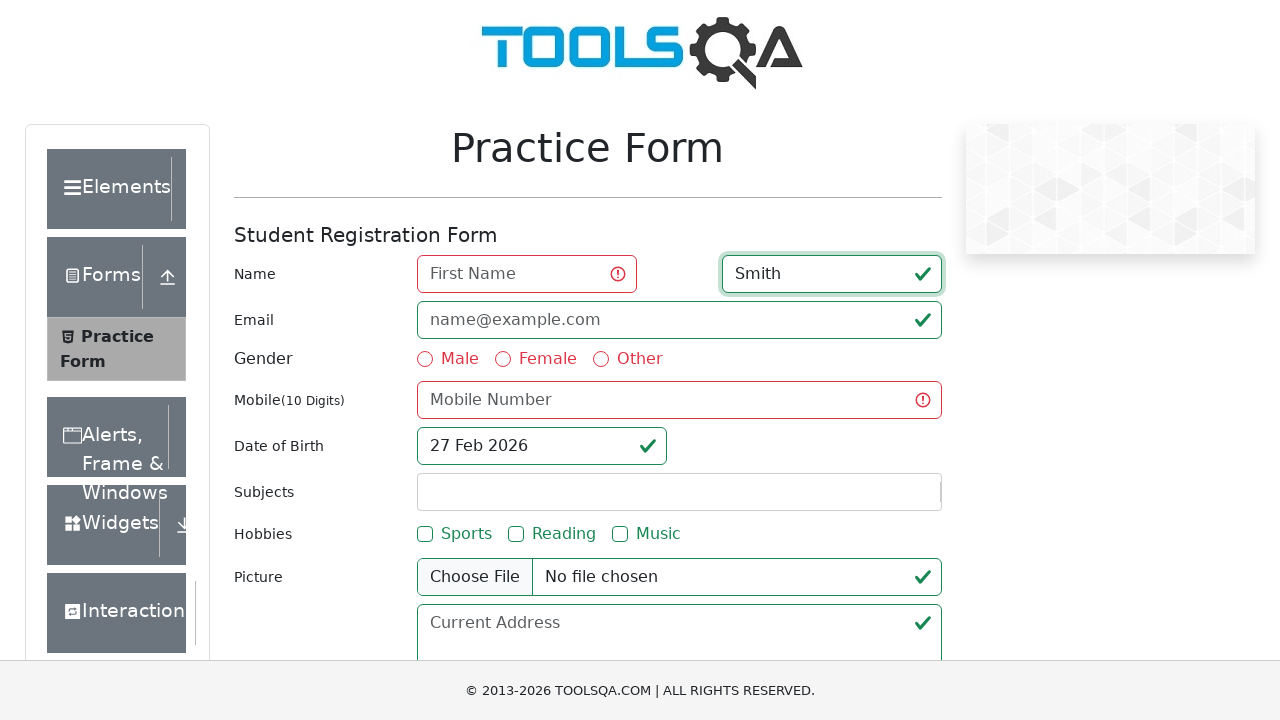

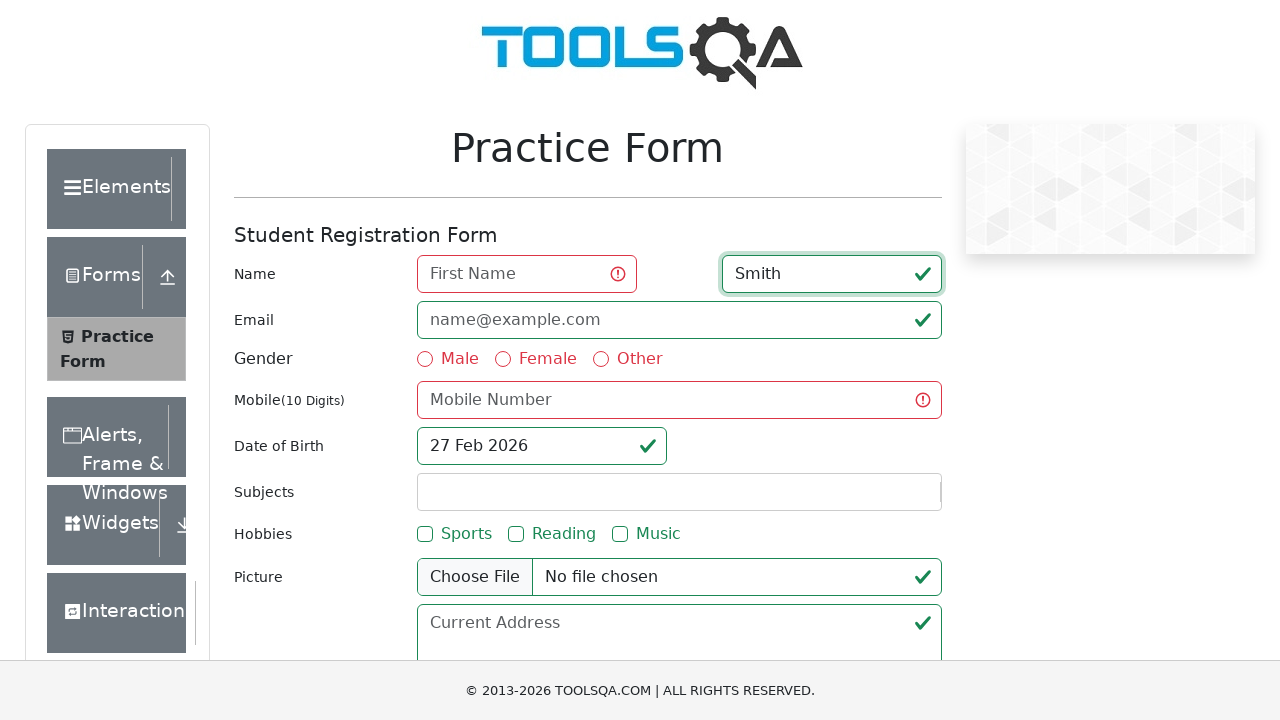